Tests modal dialog functionality by opening a small modal and verifying its content is displayed.

Starting URL: https://demoqa.com/alertsWindows

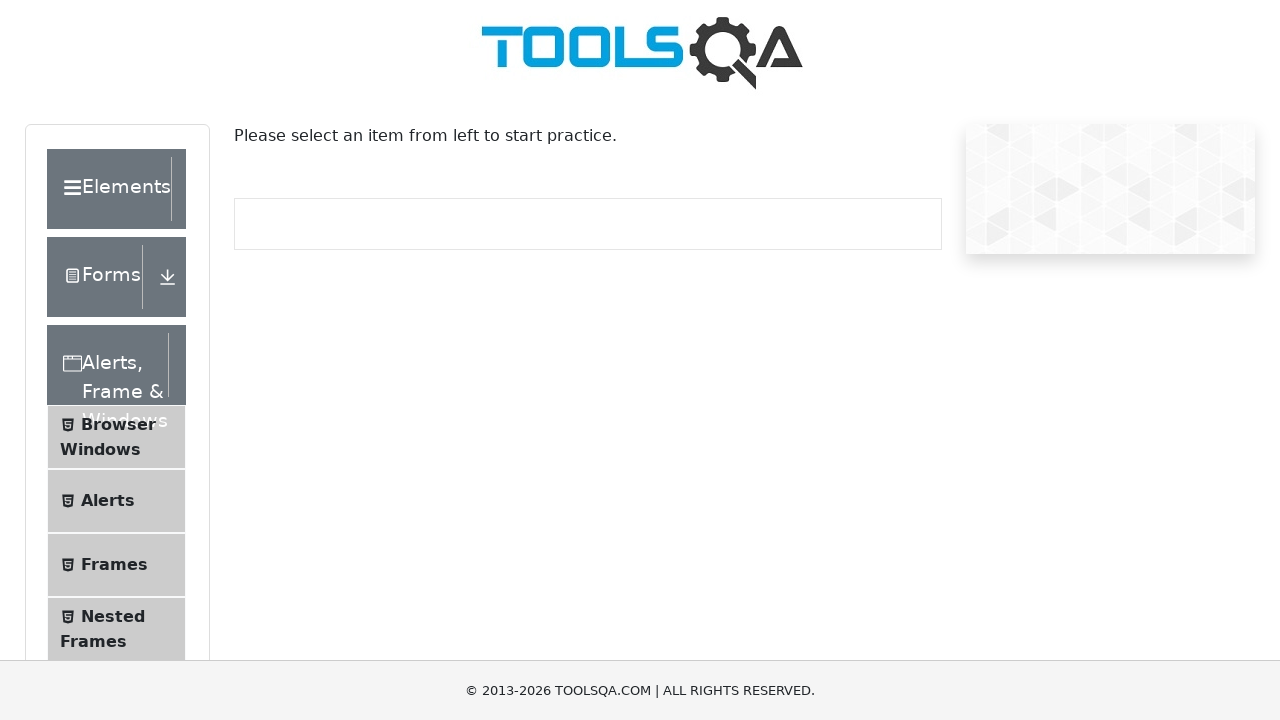

Clicked Modal Dialogs menu item at (108, 348) on xpath=//span[normalize-space()='Modal Dialogs']
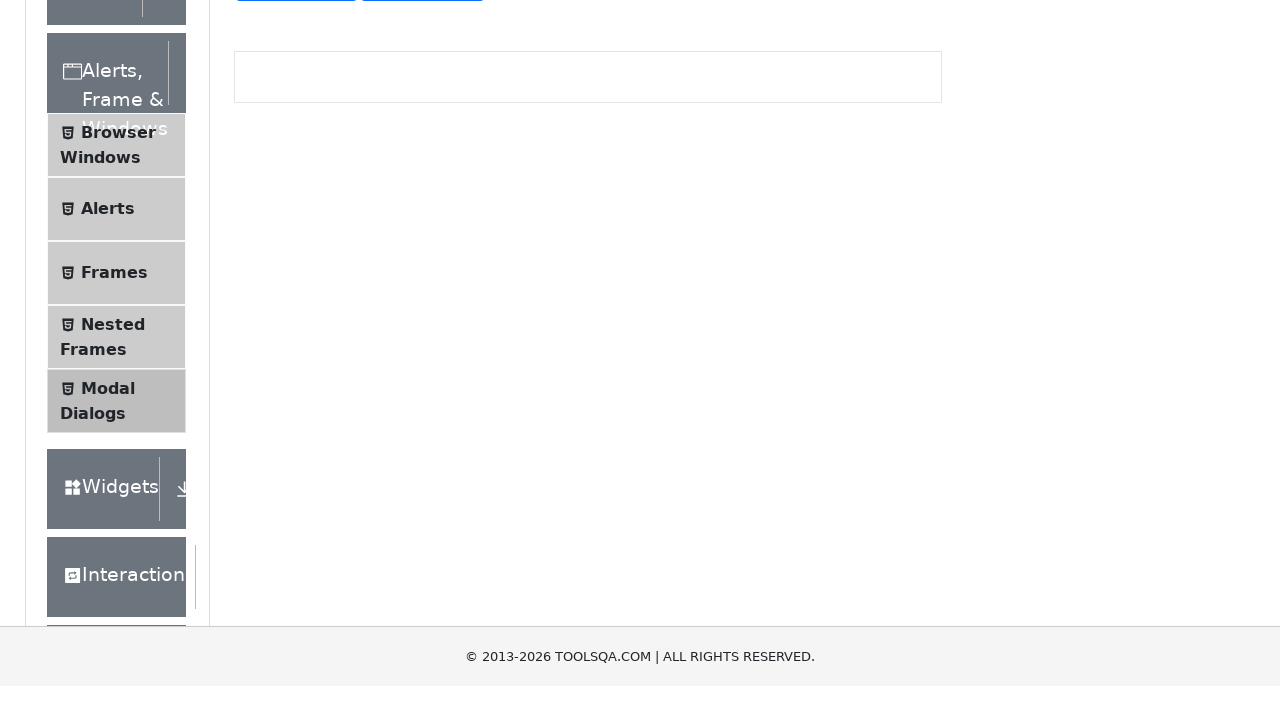

Clicked Small Modal button at (296, 274) on #showSmallModal
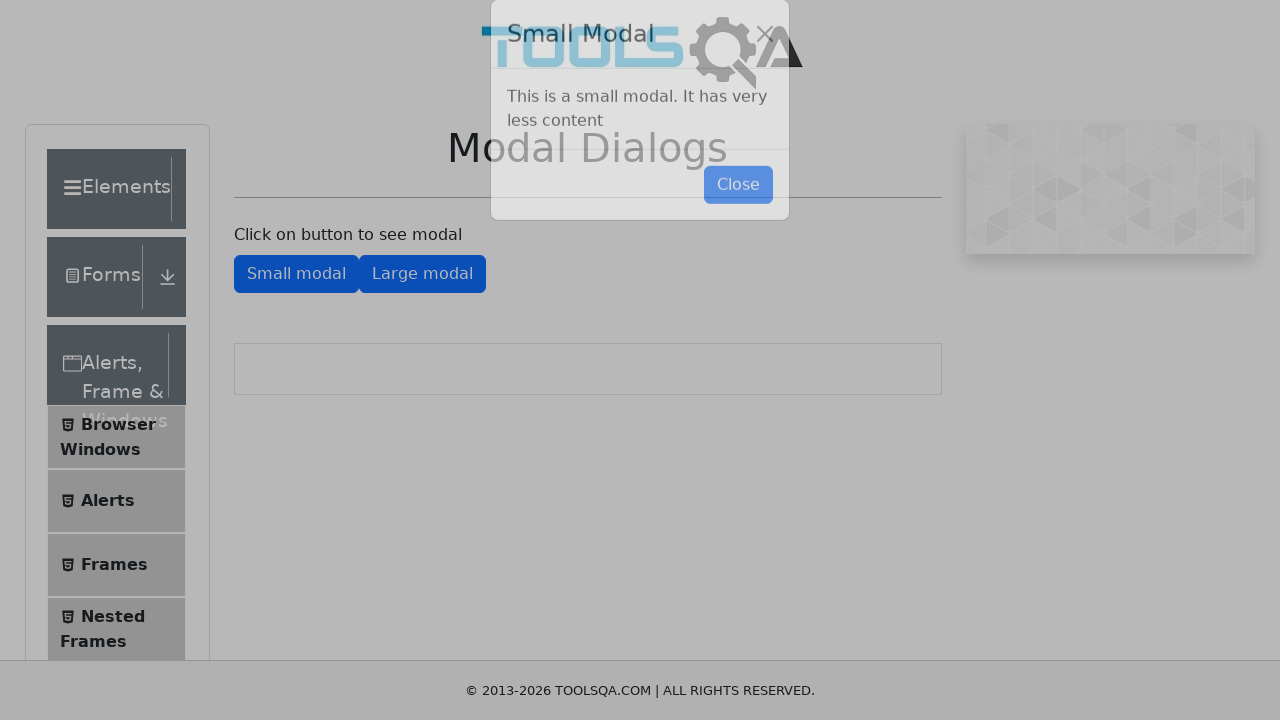

Modal dialog body is displayed
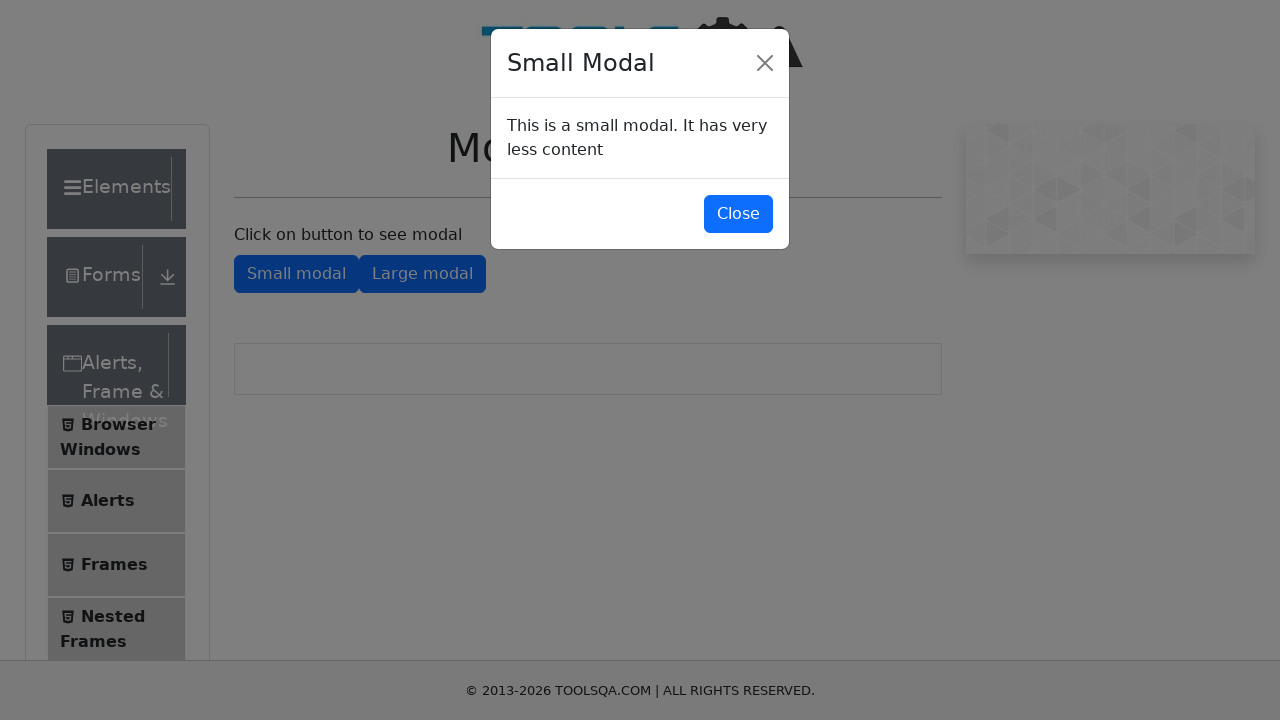

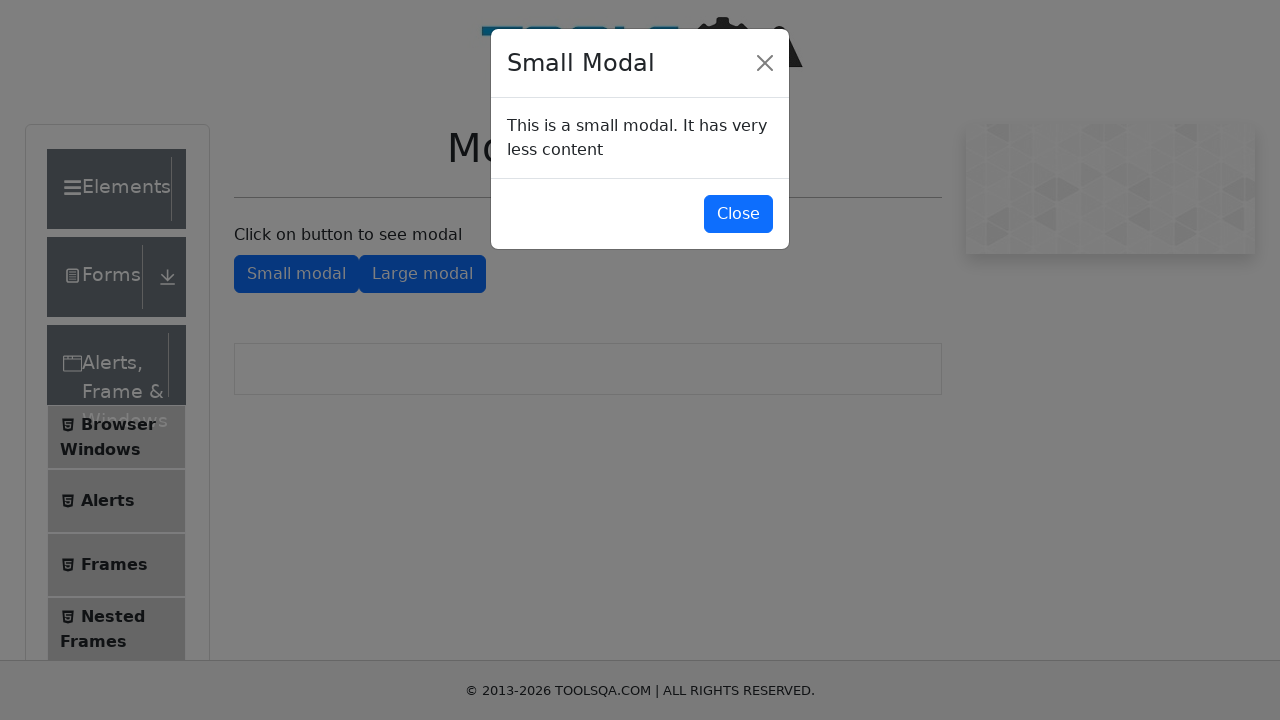